Tests clicking the Orders link and verifies that a login button is displayed on the resulting page.

Starting URL: https://www.bstackdemo.com/

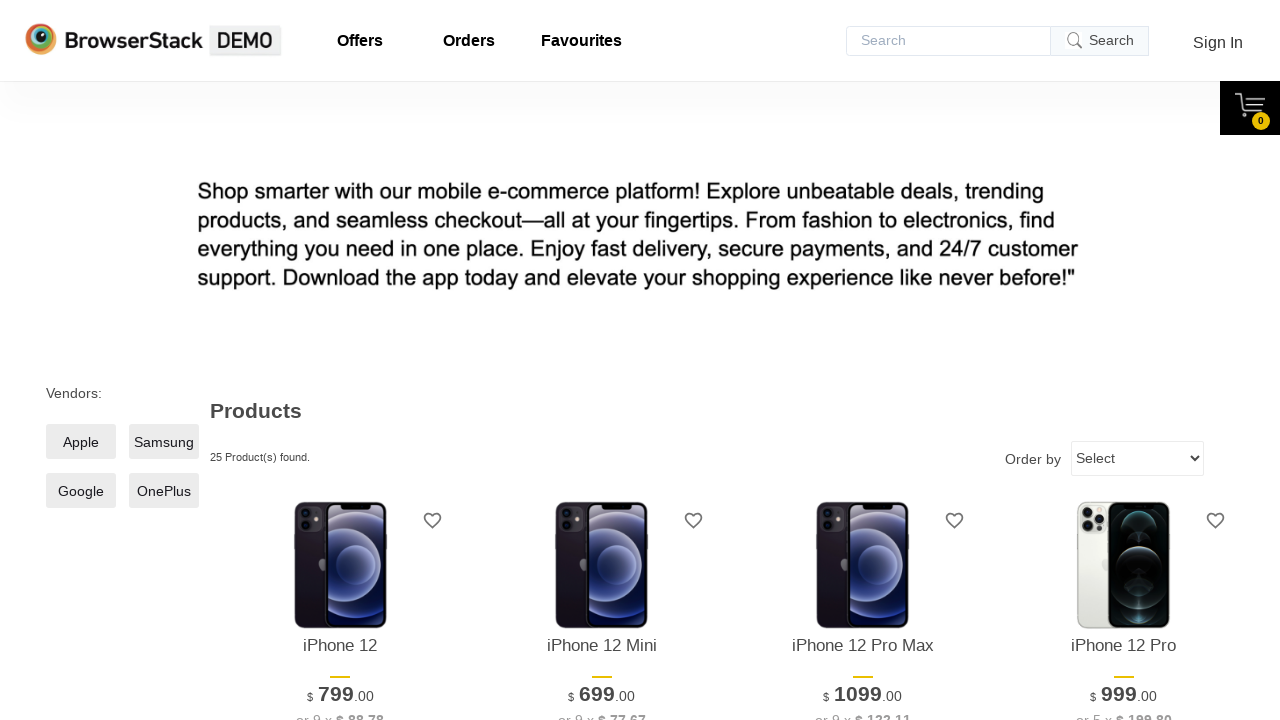

Clicked the Orders link at (469, 41) on a#orders
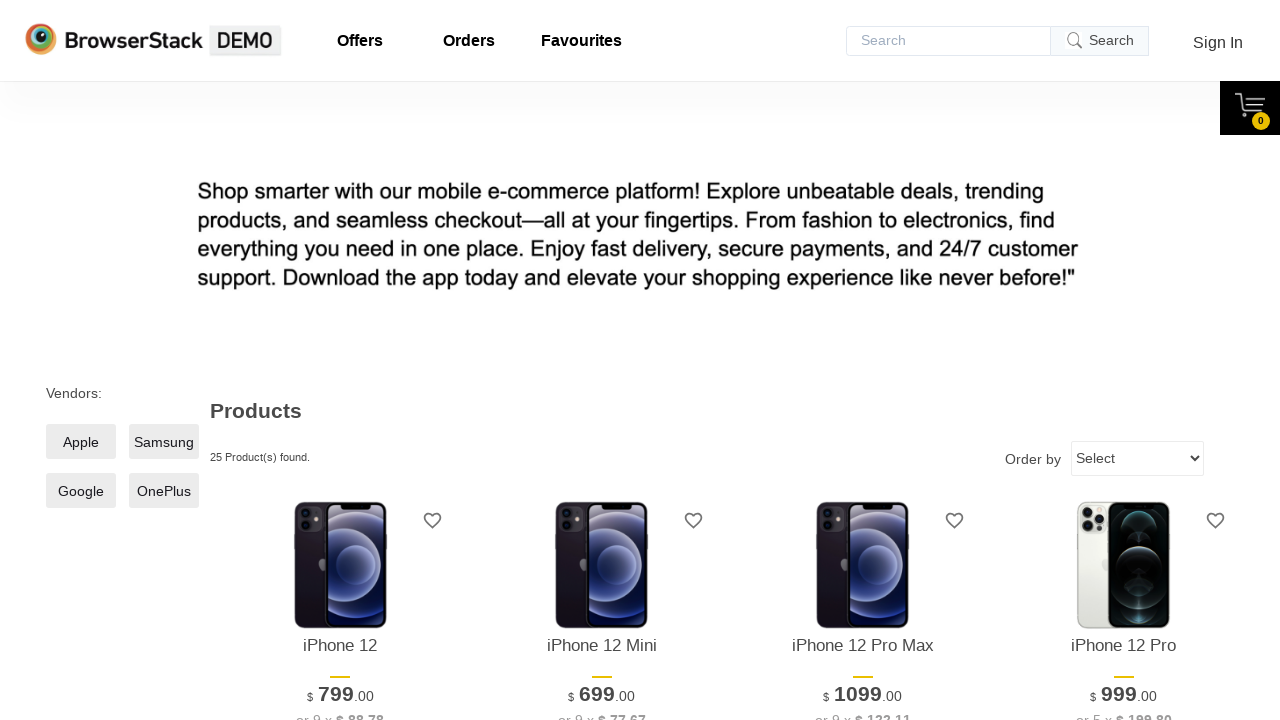

Login button selector appeared on page
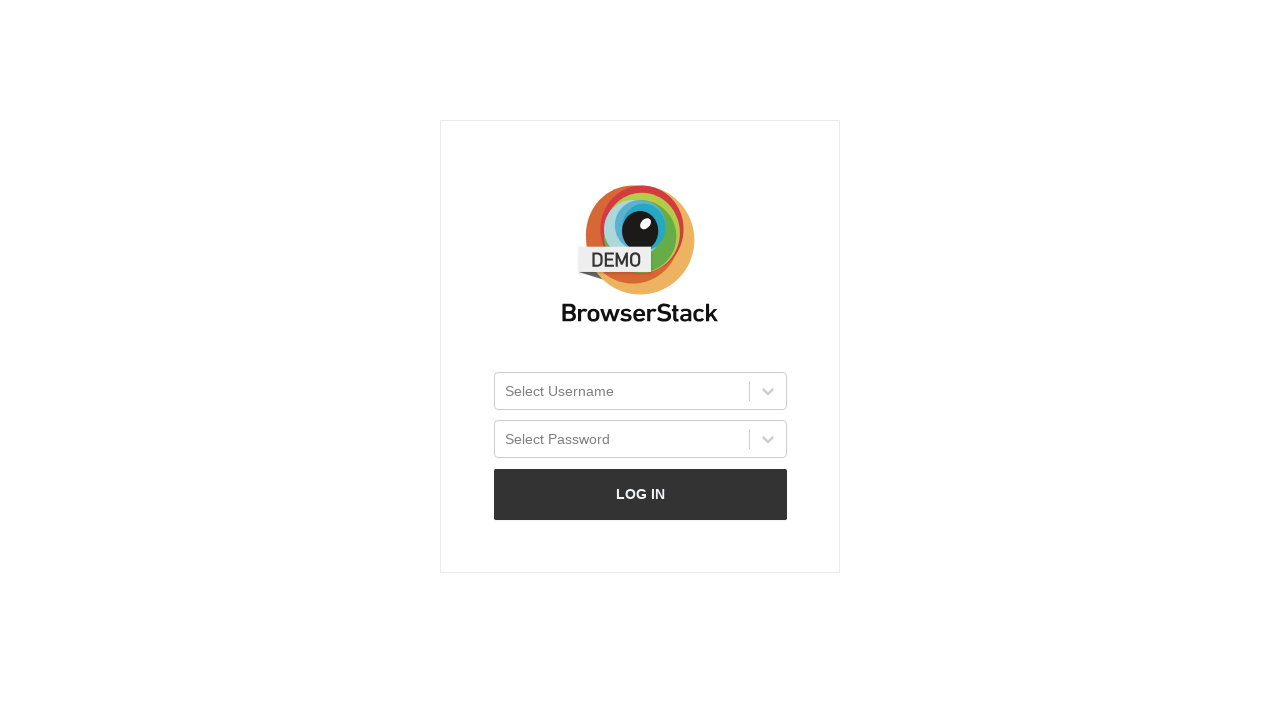

Verified login button is visible
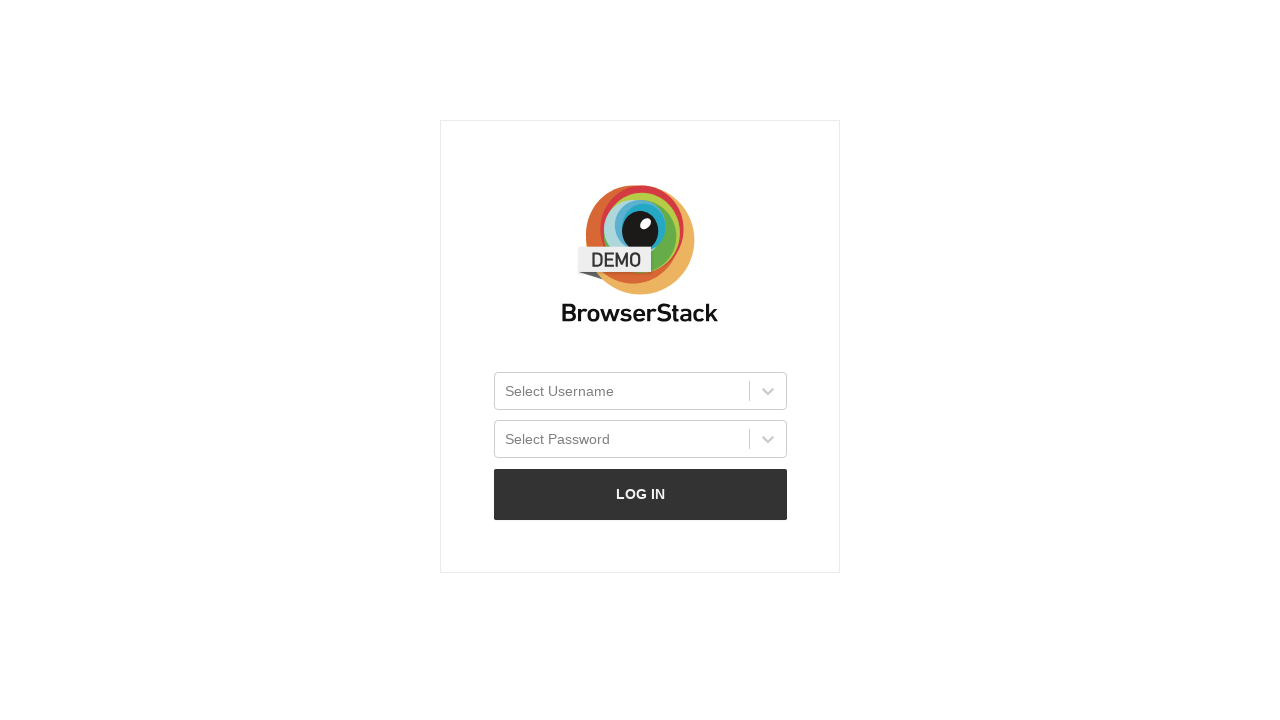

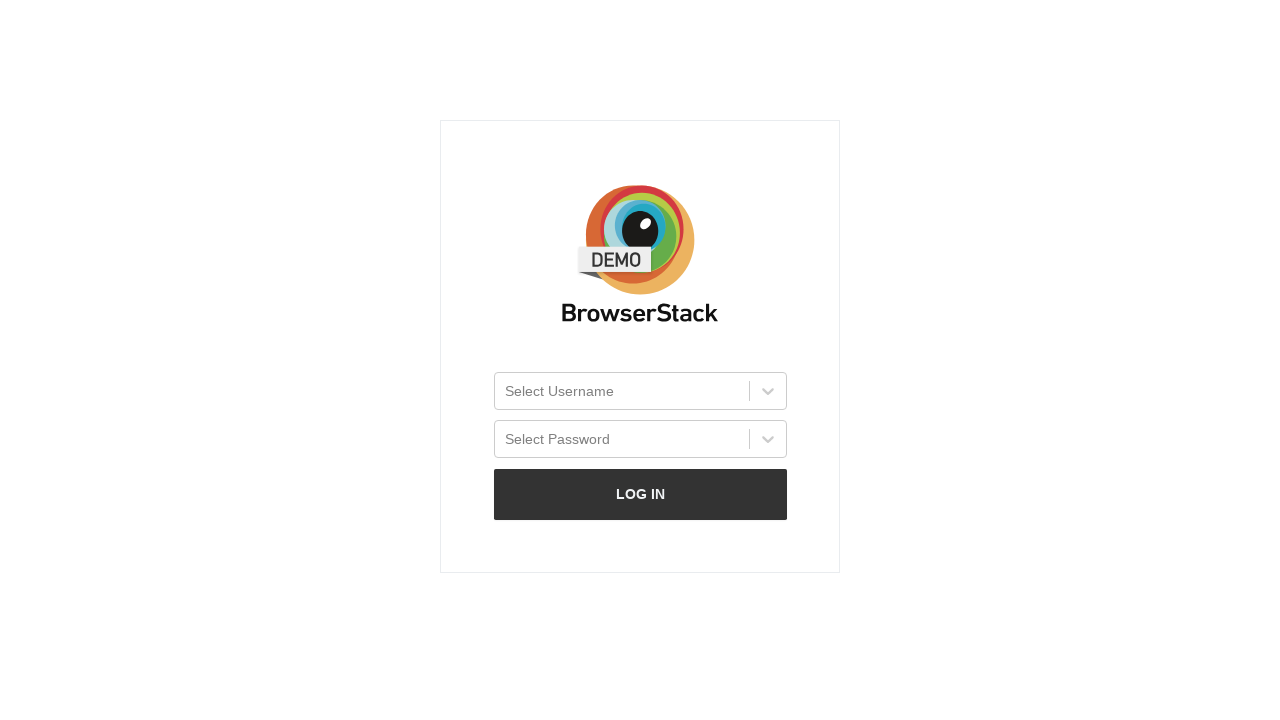